Tests button functionality by clicking on three buttons ("One", "Two", and a link button), then verifies that the button elements are still present on the page.

Starting URL: https://wejump-automation-test.github.io/qa-test/

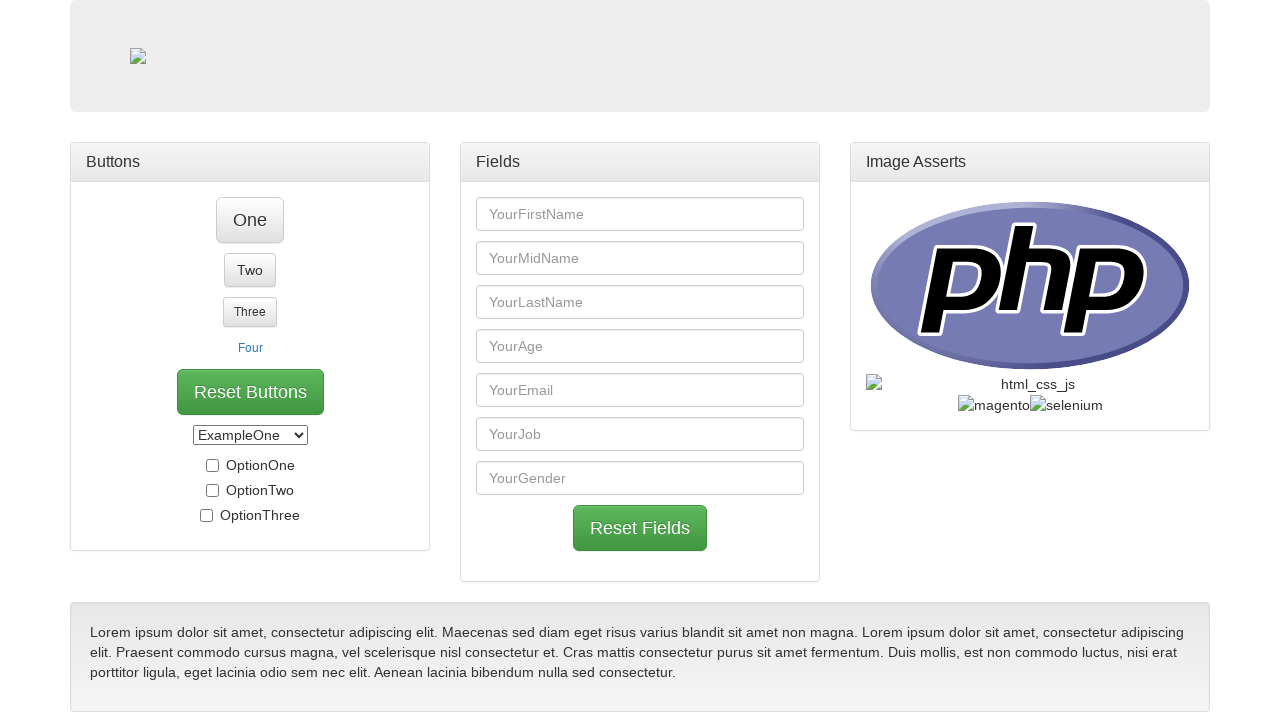

Clicked button 'One' at (250, 220) on #btn_one
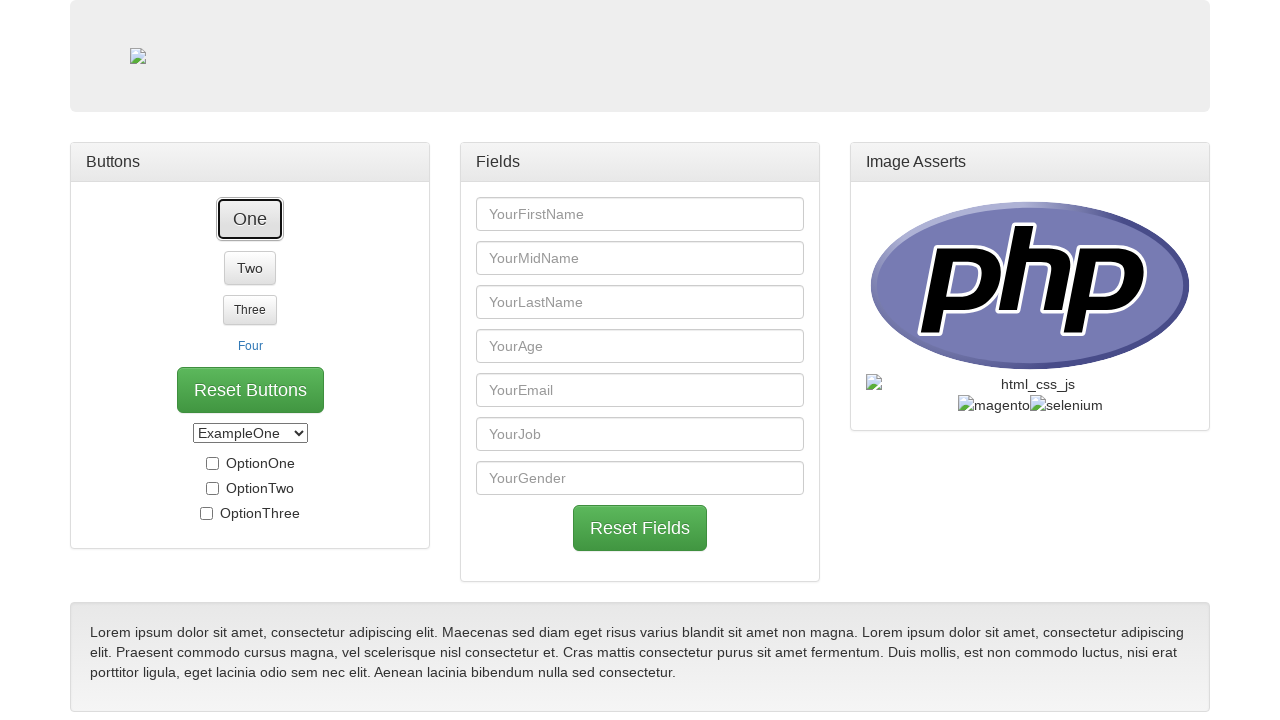

Clicked button 'Two' at (250, 244) on #btn_two
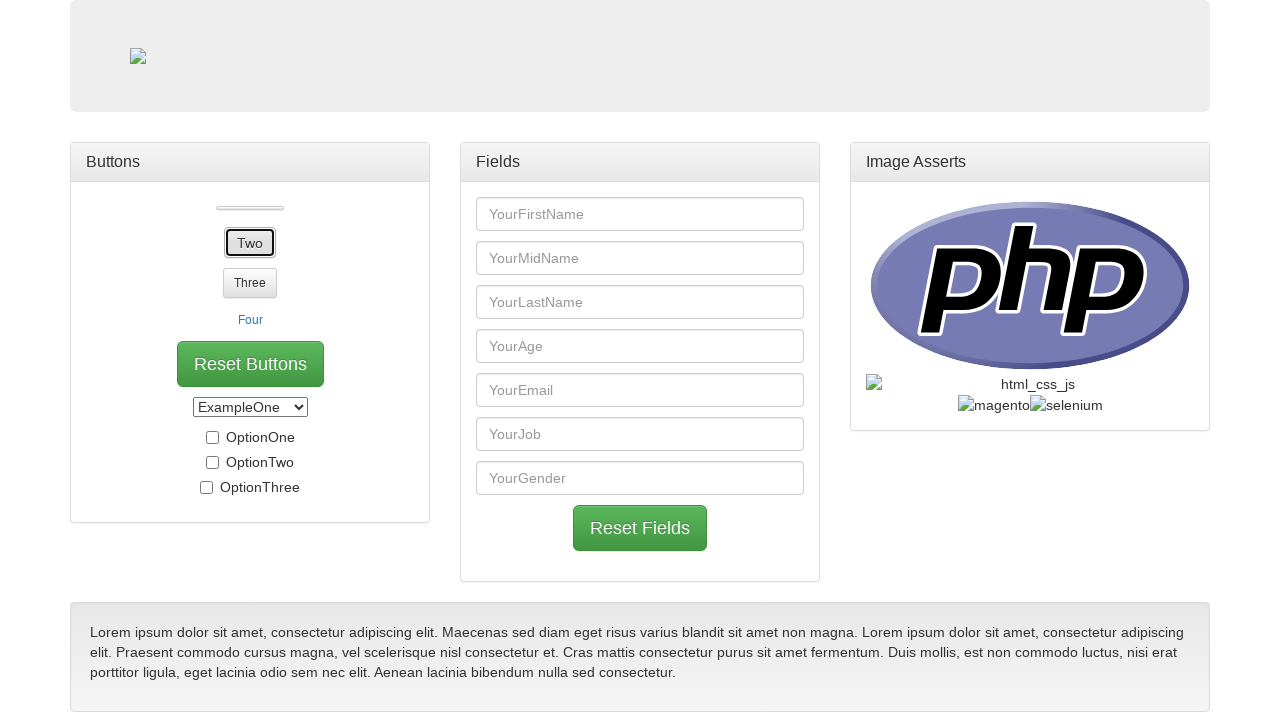

Clicked link button 'Four' at (250, 288) on #btn_link
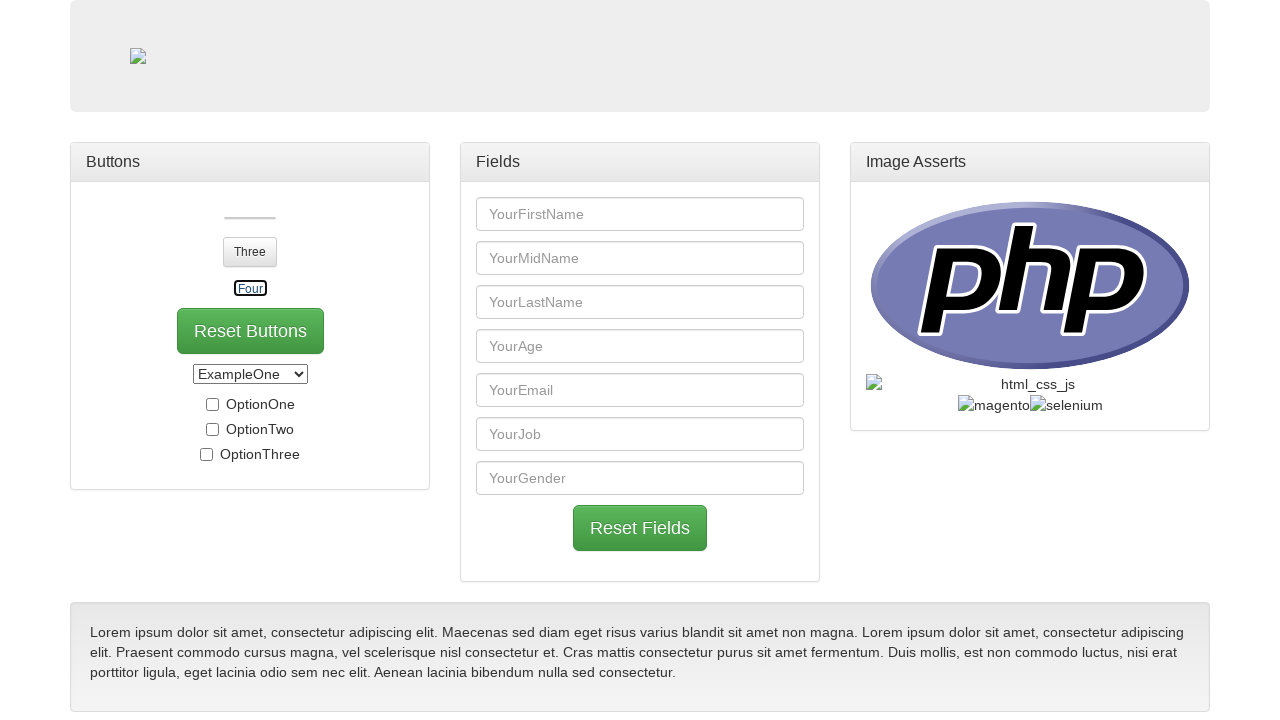

Verified button 'One' is still present on the page
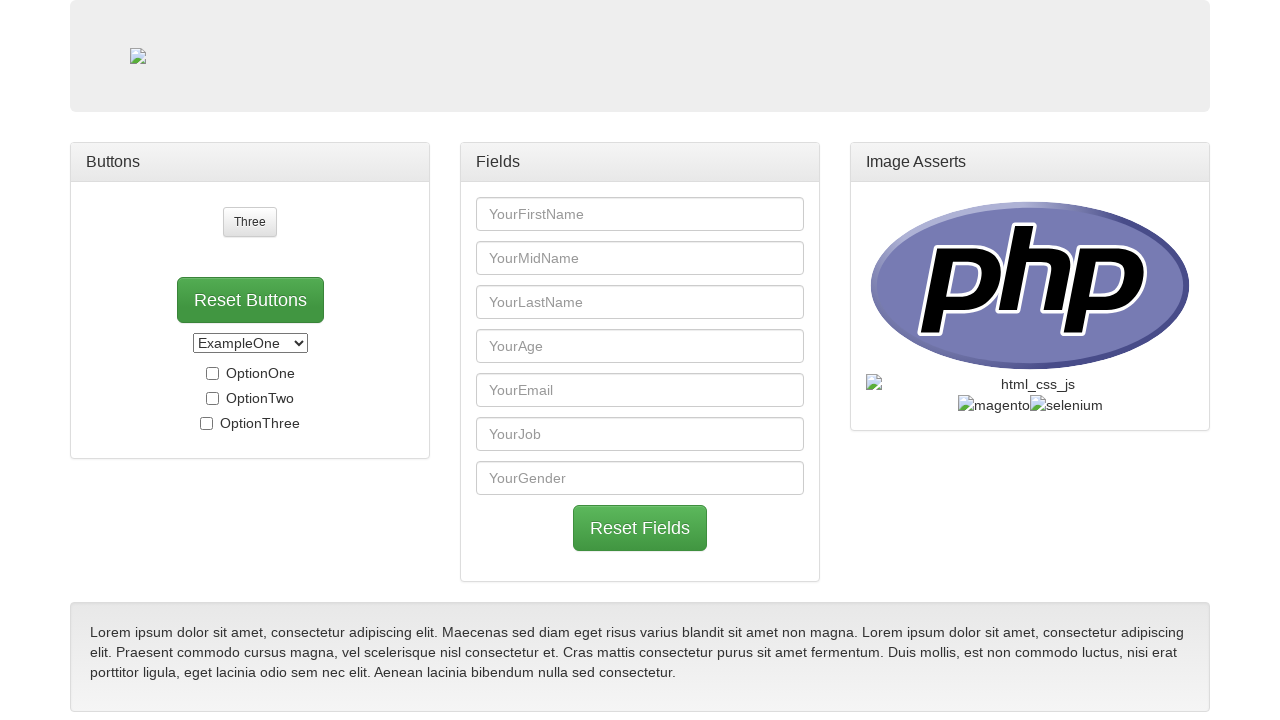

Verified button 'Two' is still present on the page
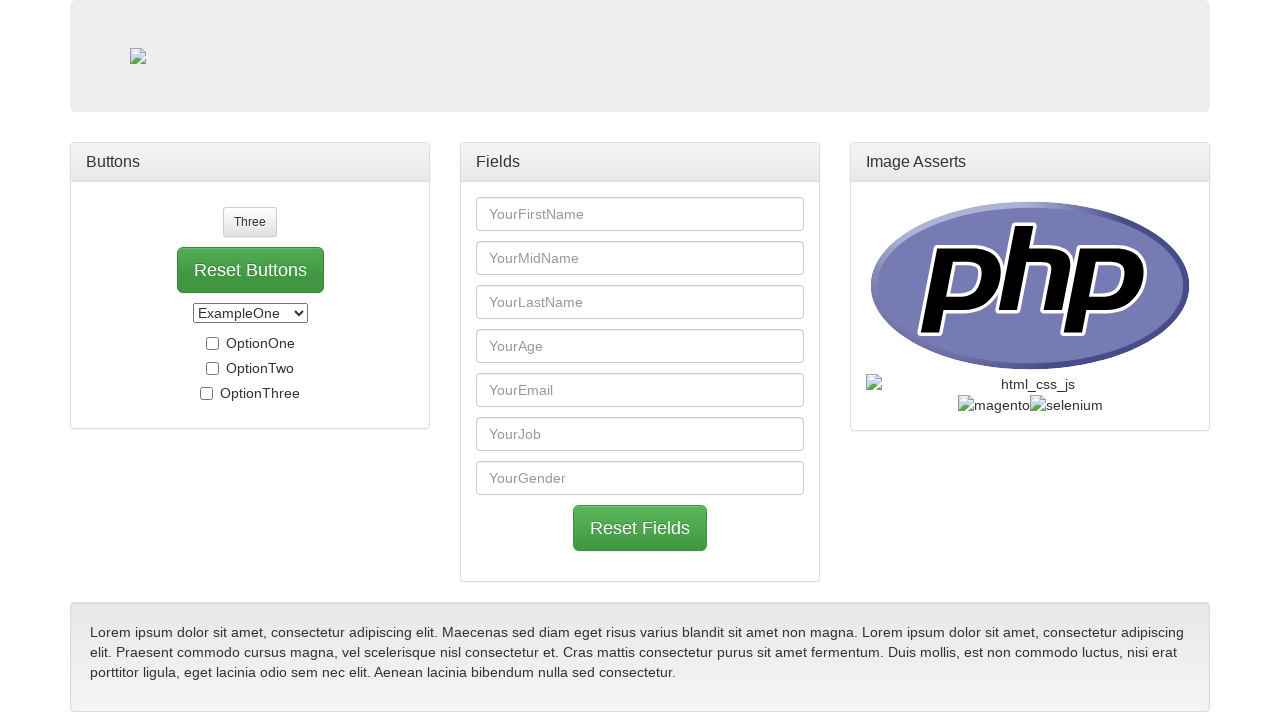

Verified link button 'Four' is still present on the page
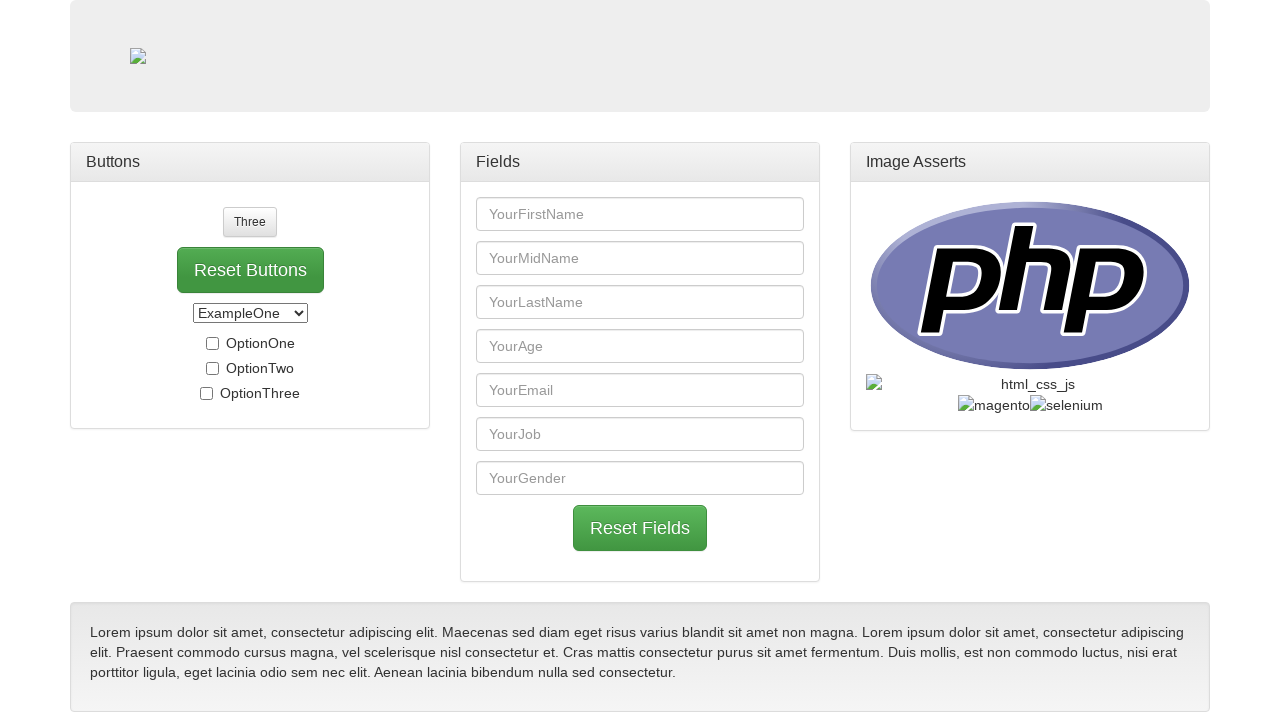

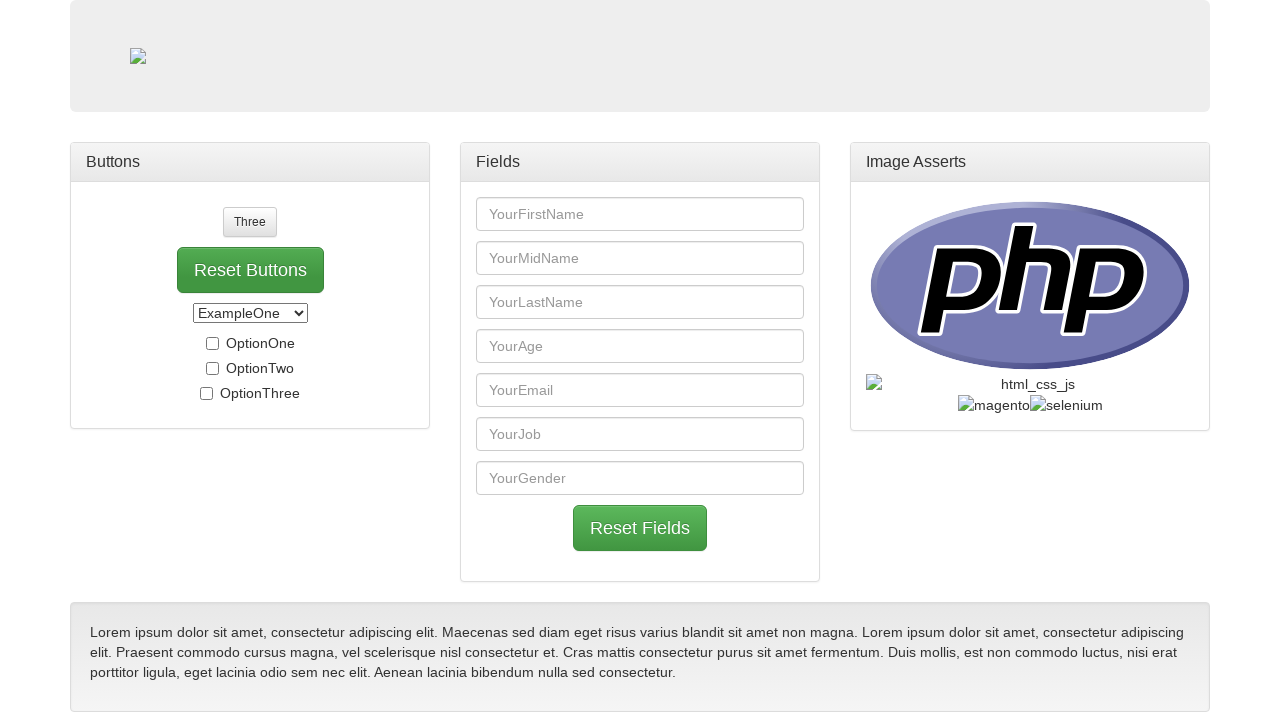